Navigates to the Sauce Labs homepage and verifies the page loads successfully

Starting URL: https://saucelabs.com/

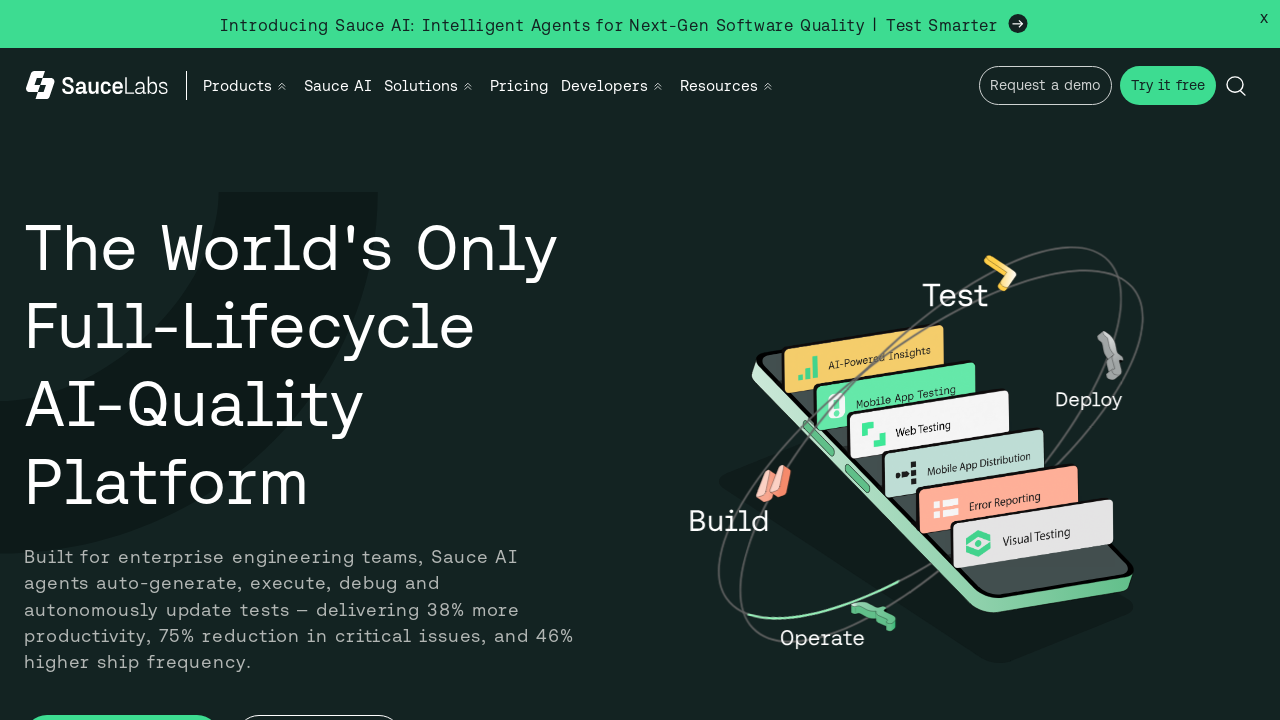

Waited for page DOM to be fully loaded
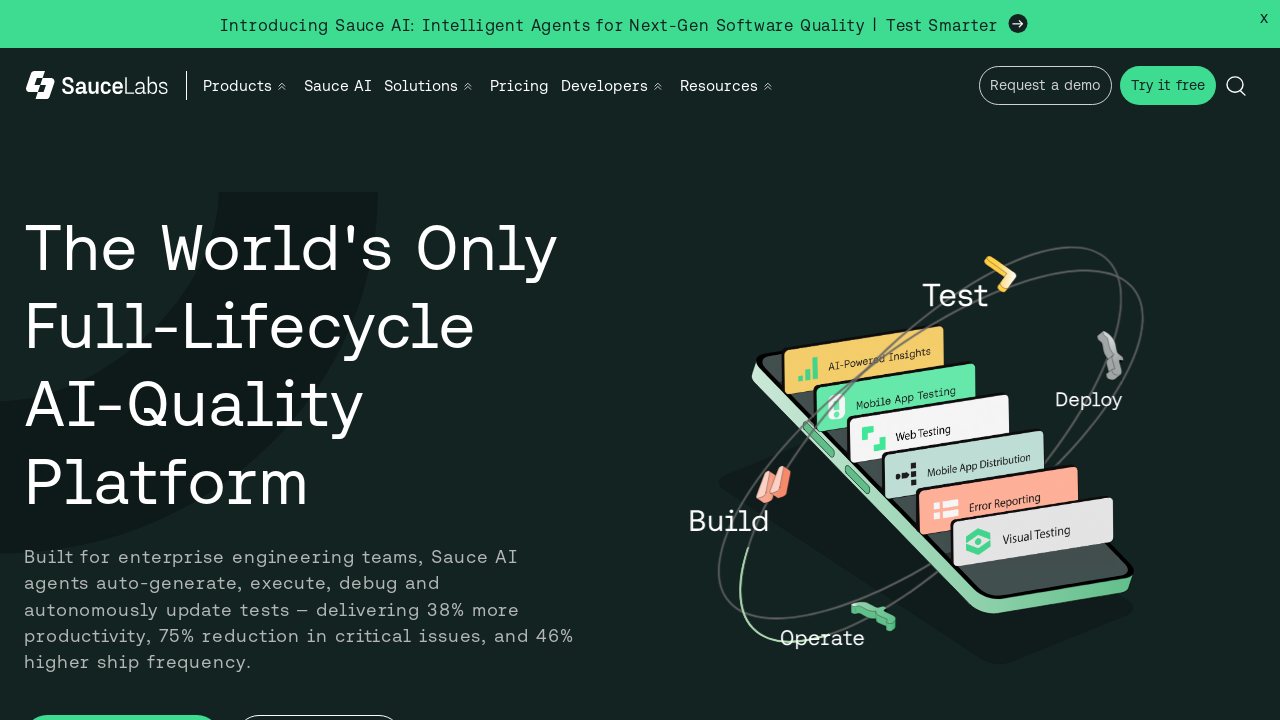

Retrieved page title: Sauce Labs: Cross Browser Testing, Selenium Testing & Mobile Testing
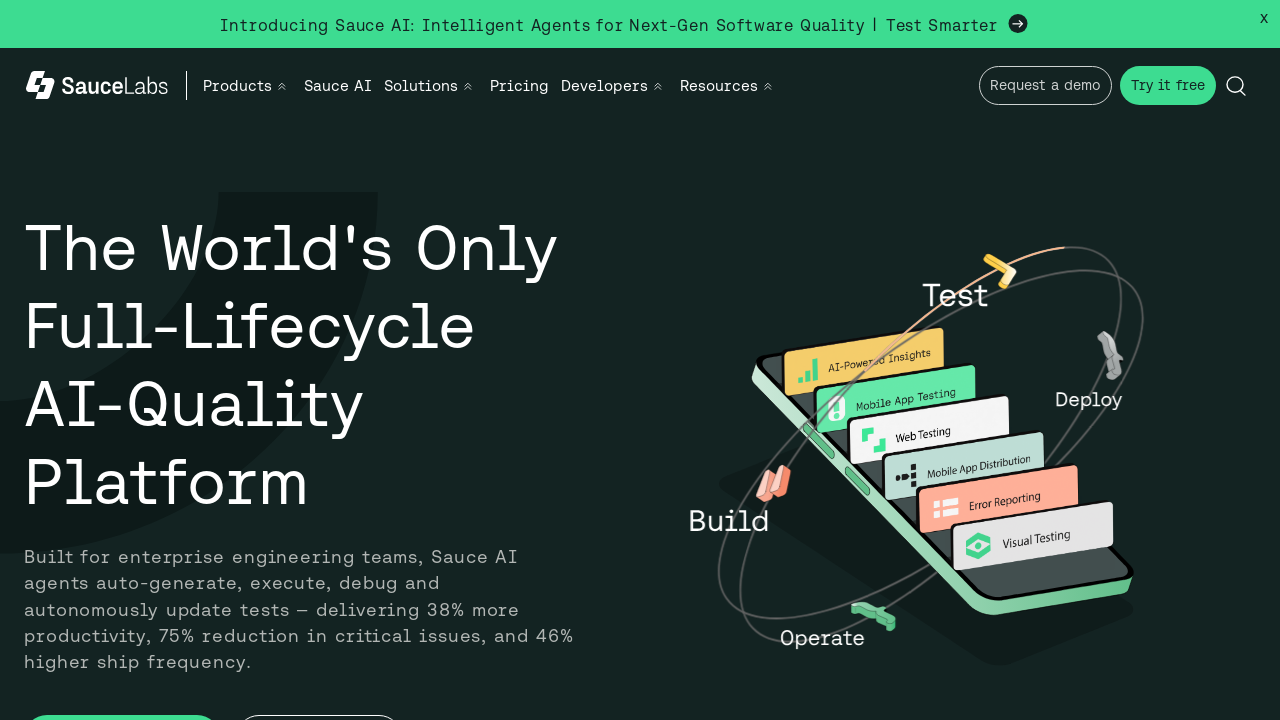

Printed page title to console
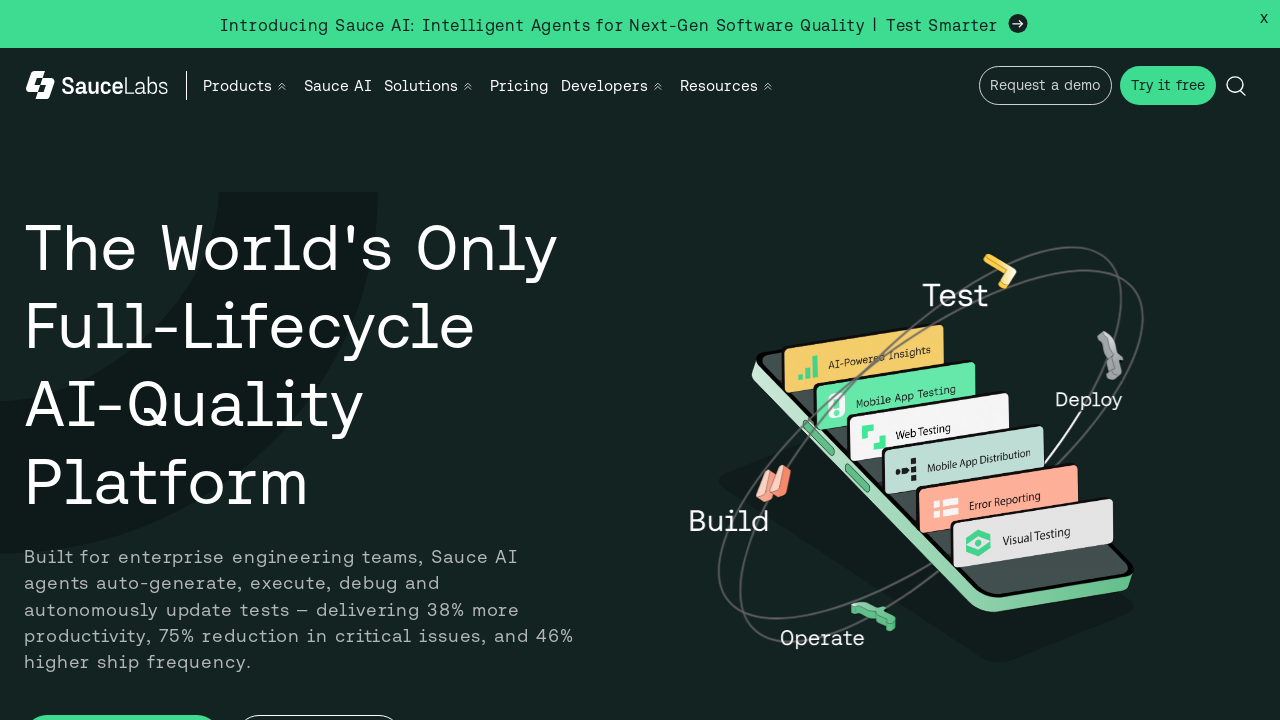

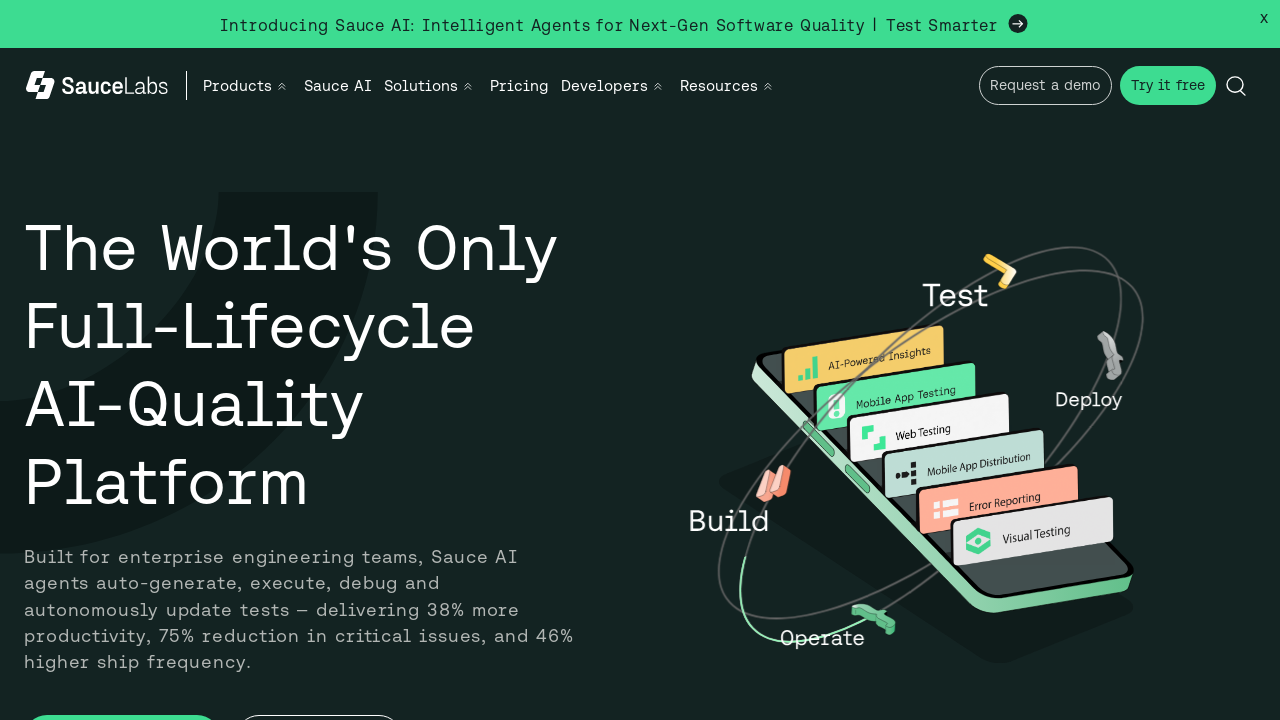